Navigates to a YouTube video page and clicks the play button to start video playback

Starting URL: https://www.youtube.com/watch?v=dQw4w9WgXcQ

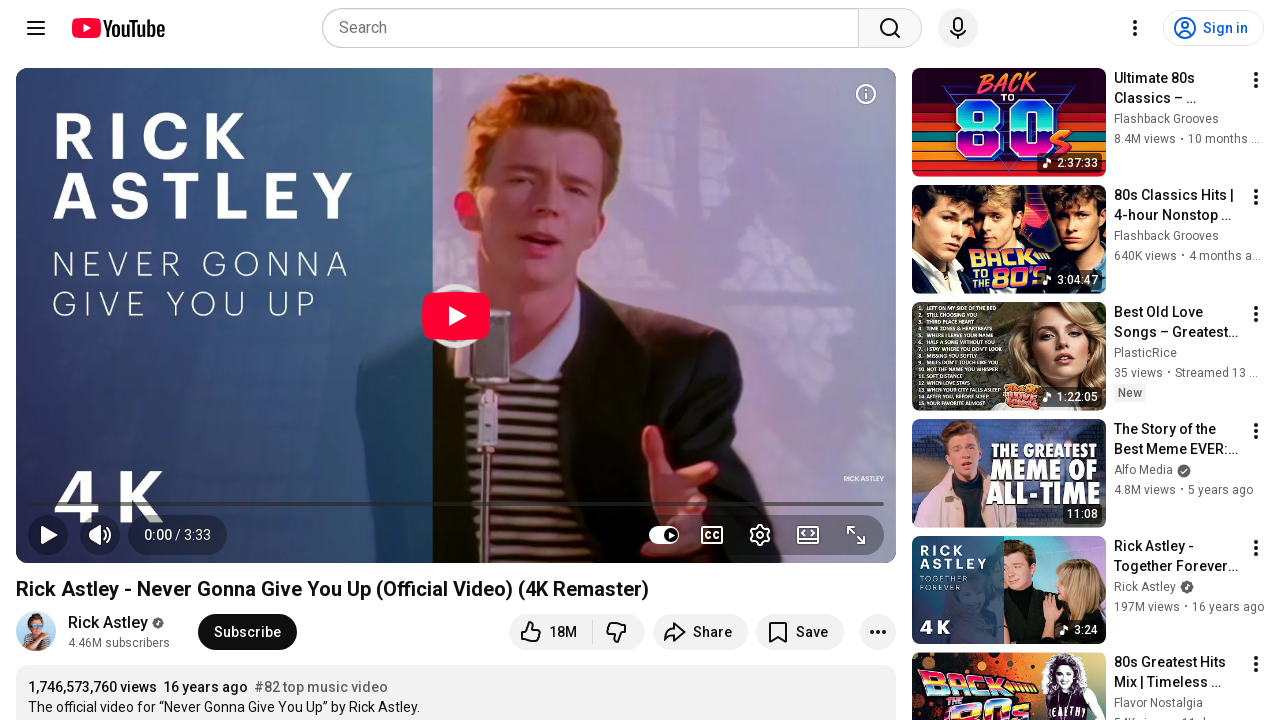

Navigated to YouTube video page
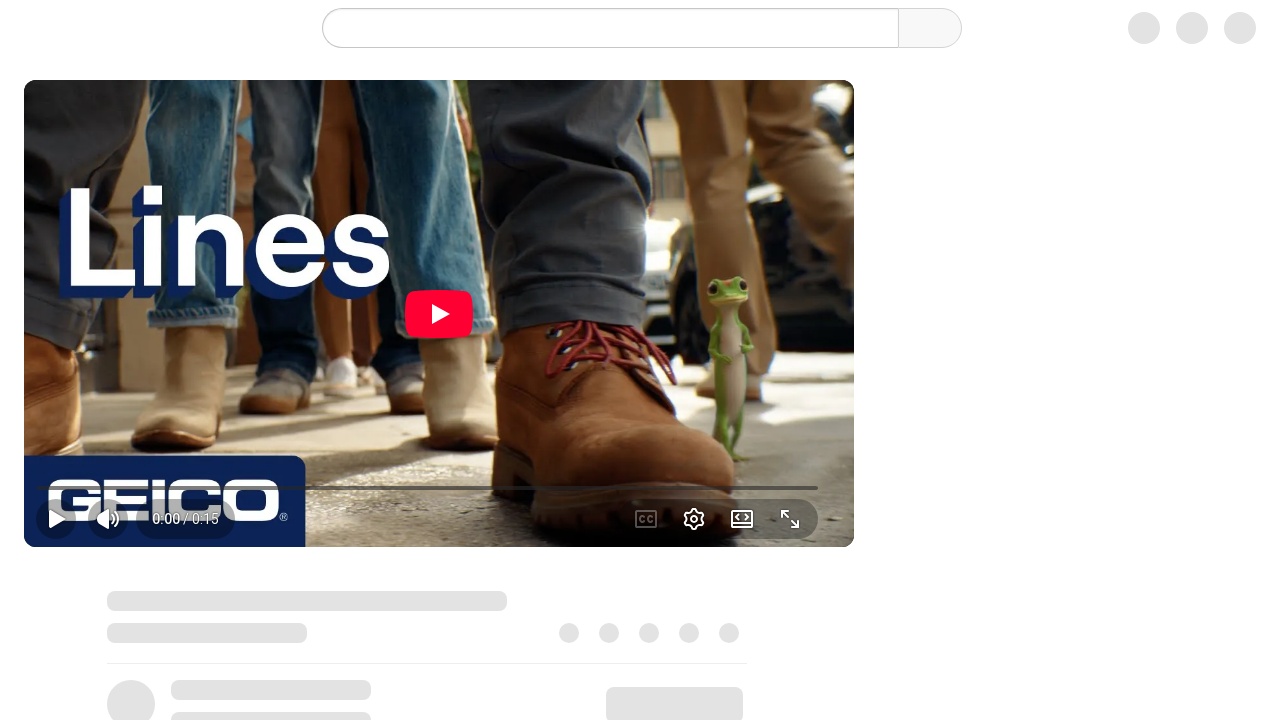

Video player loaded and play button is visible
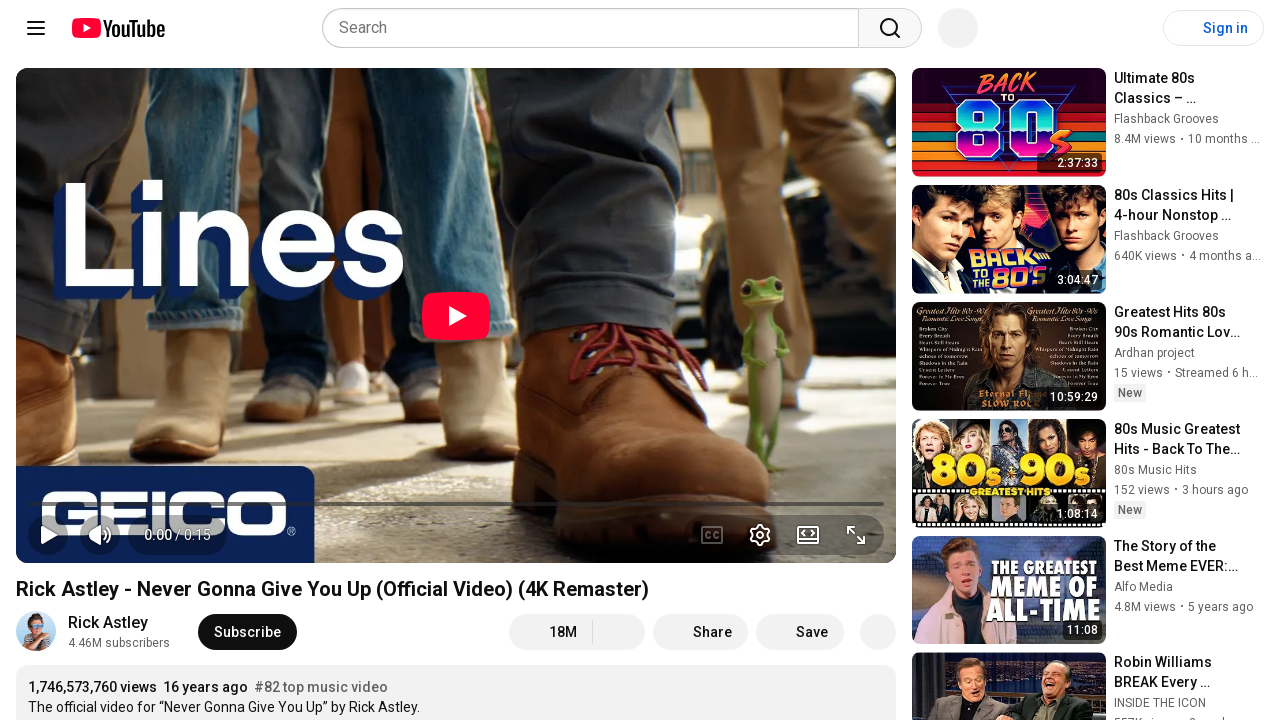

Clicked the play button to start video playback at (48, 535) on .ytp-play-button
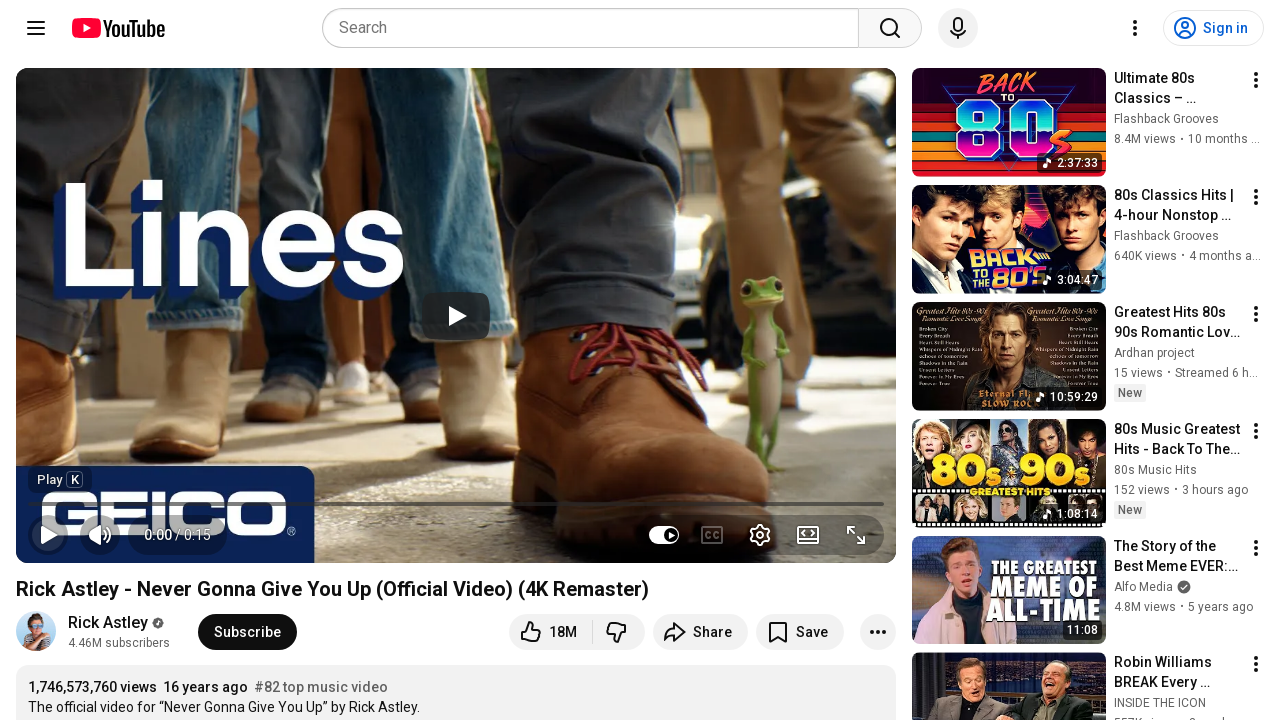

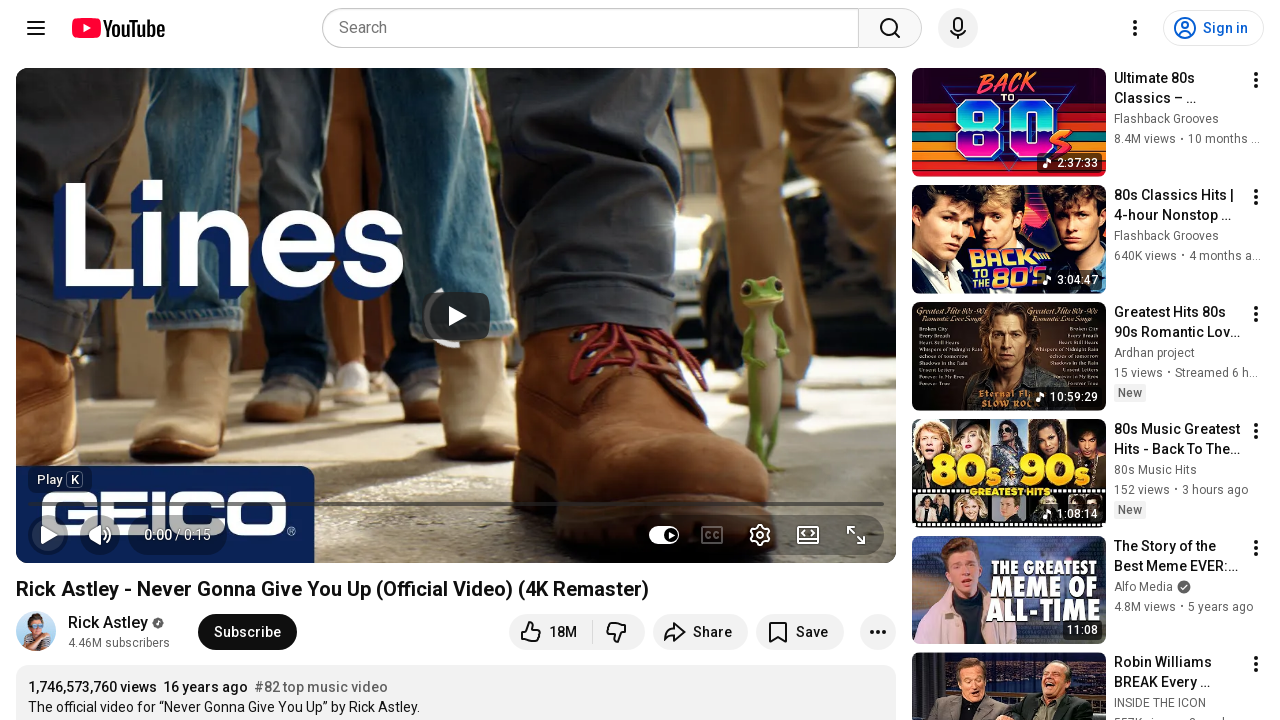